Tests infinite scroll functionality by scrolling down a large distance on the page using JavaScript execution

Starting URL: https://the-internet.herokuapp.com/infinite_scroll

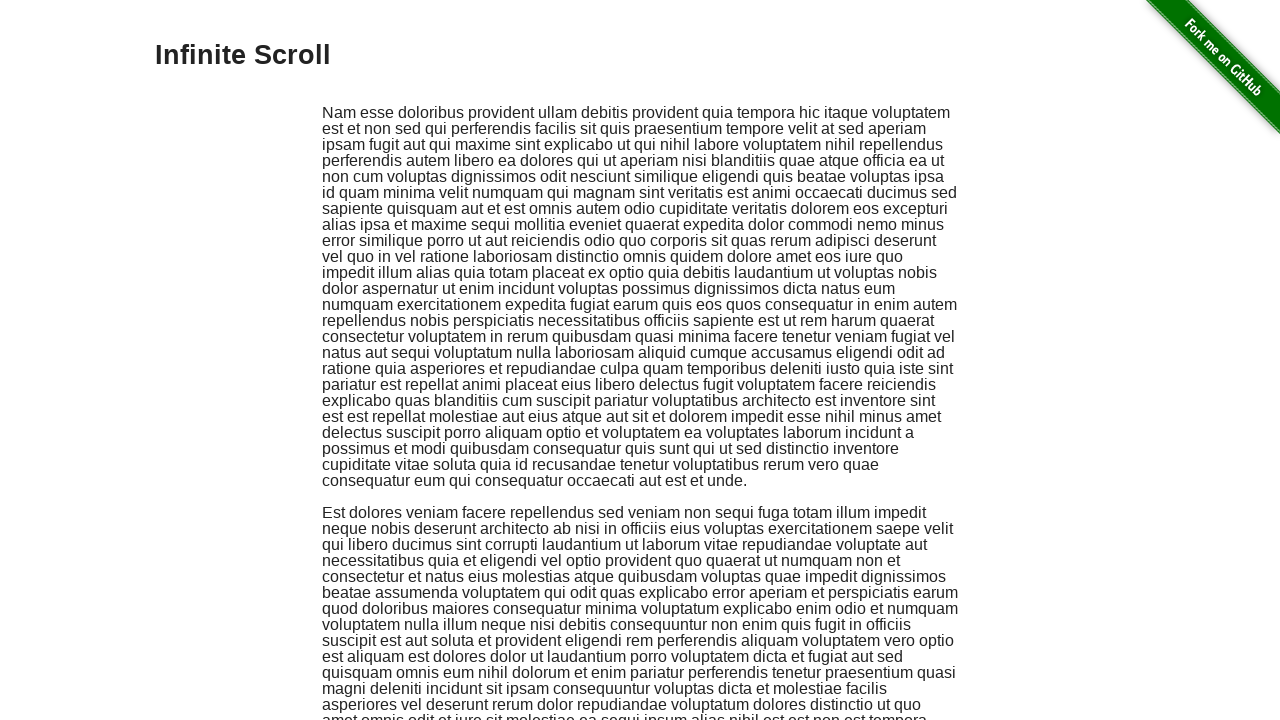

Scrolled down a large distance (50000000px) using JavaScript execution to test infinite scroll functionality
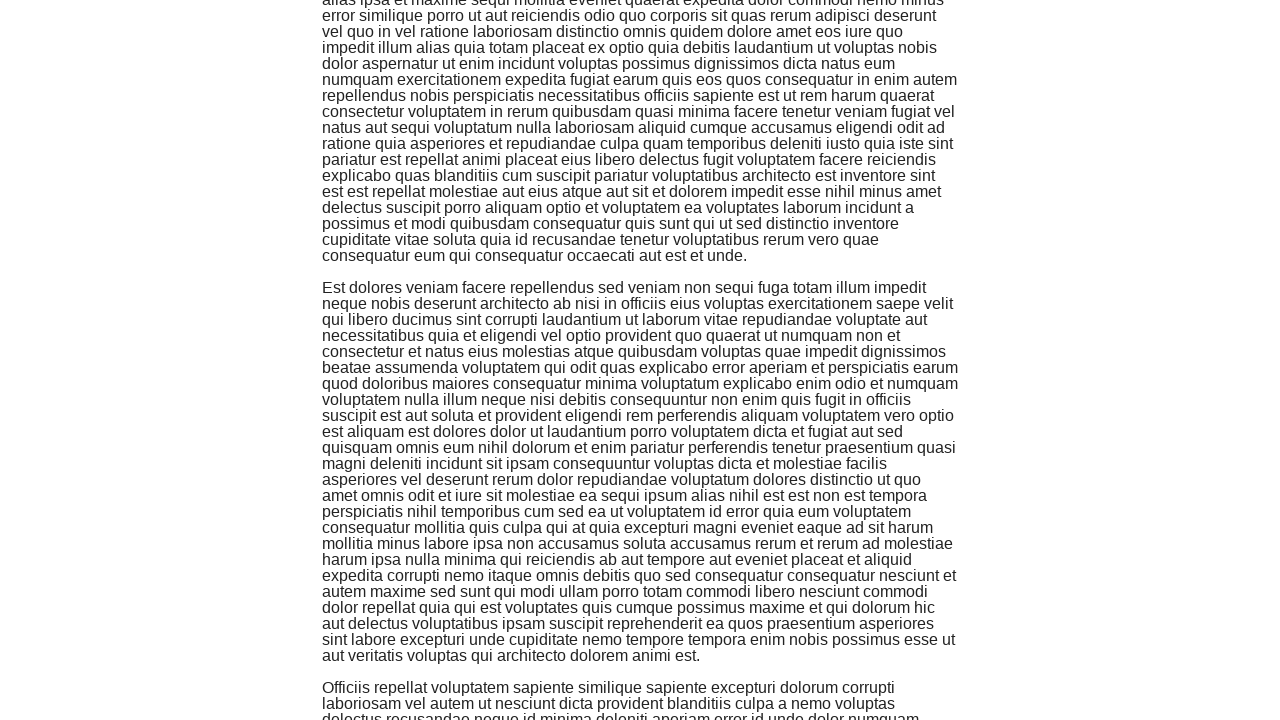

Waited 1 second for dynamic content to load after scrolling
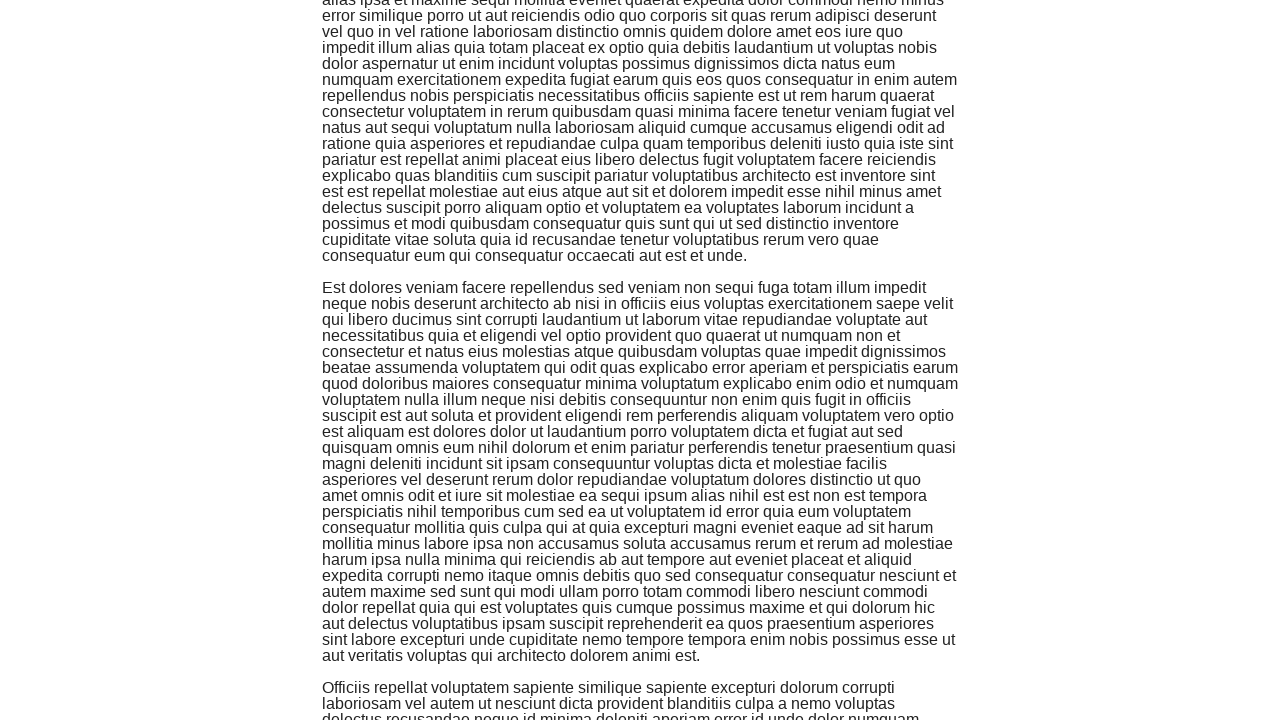

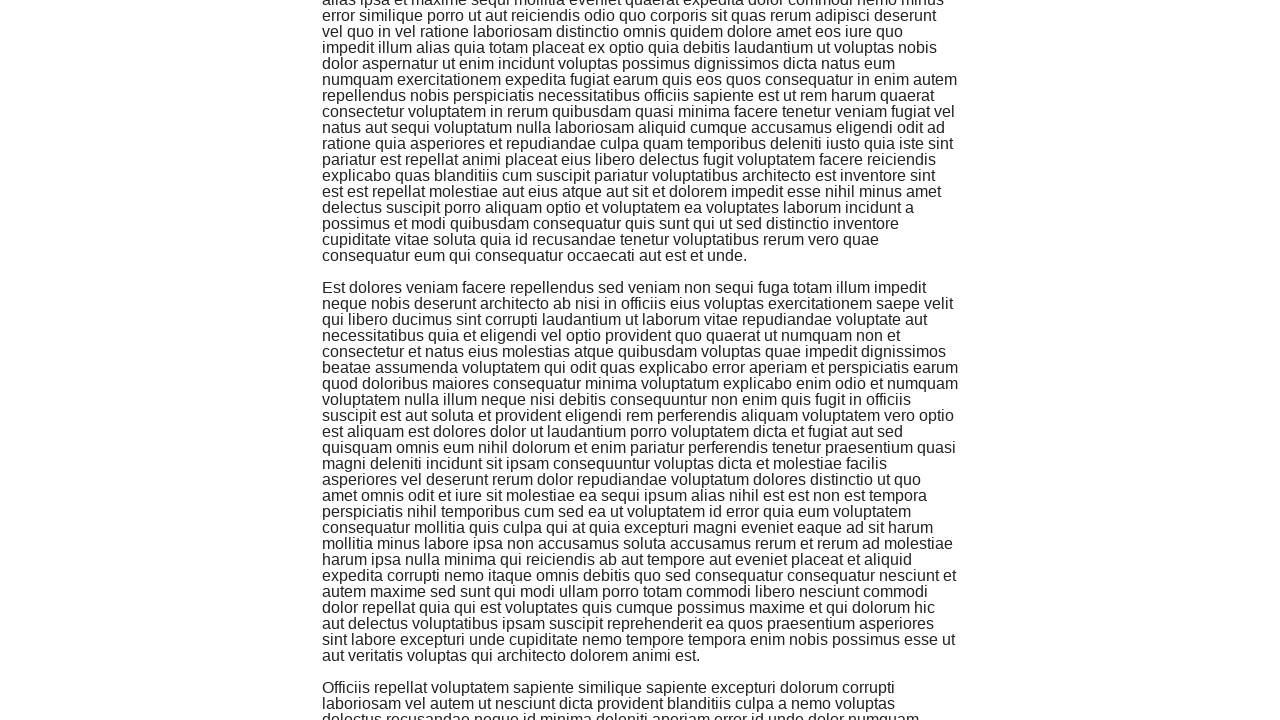